Tests multi-select functionality by holding Control key and clicking on specific list items (1, 3, 5, 7)

Starting URL: https://demo.automationtesting.in/Selectable.html

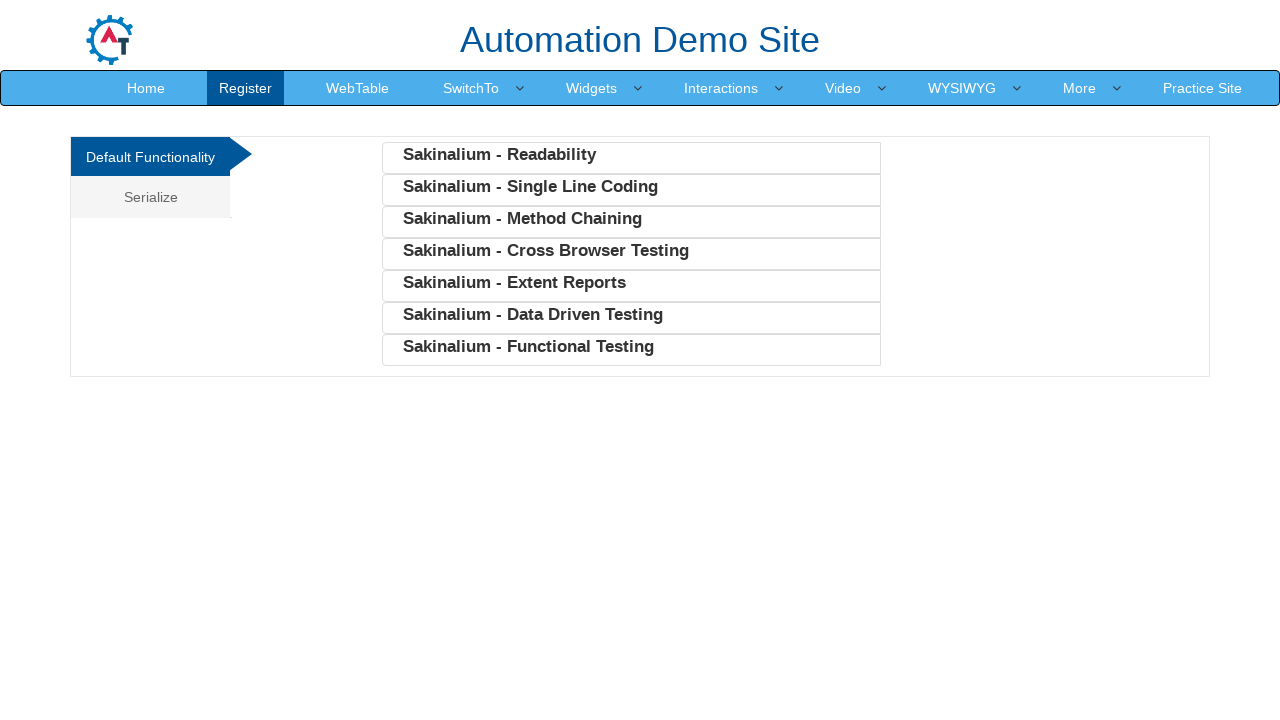

Navigated to Automation Testing demo - Selectable page
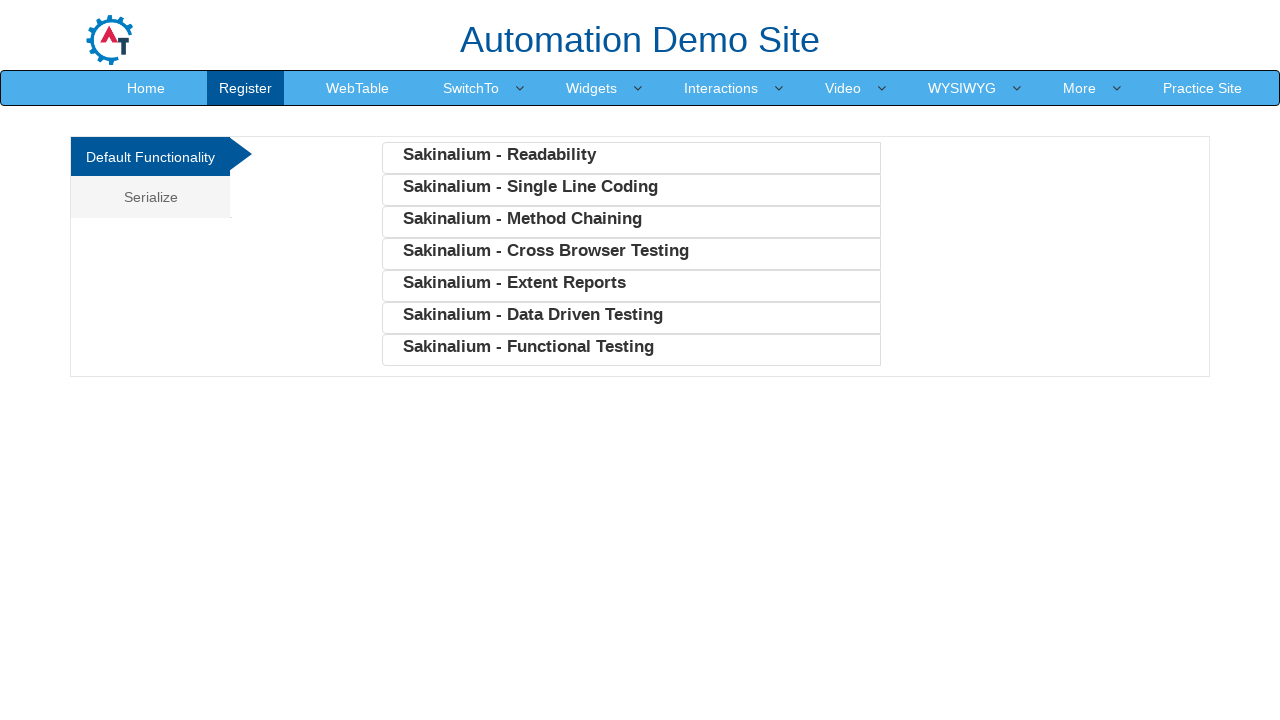

Pressed and held Control key for multi-select
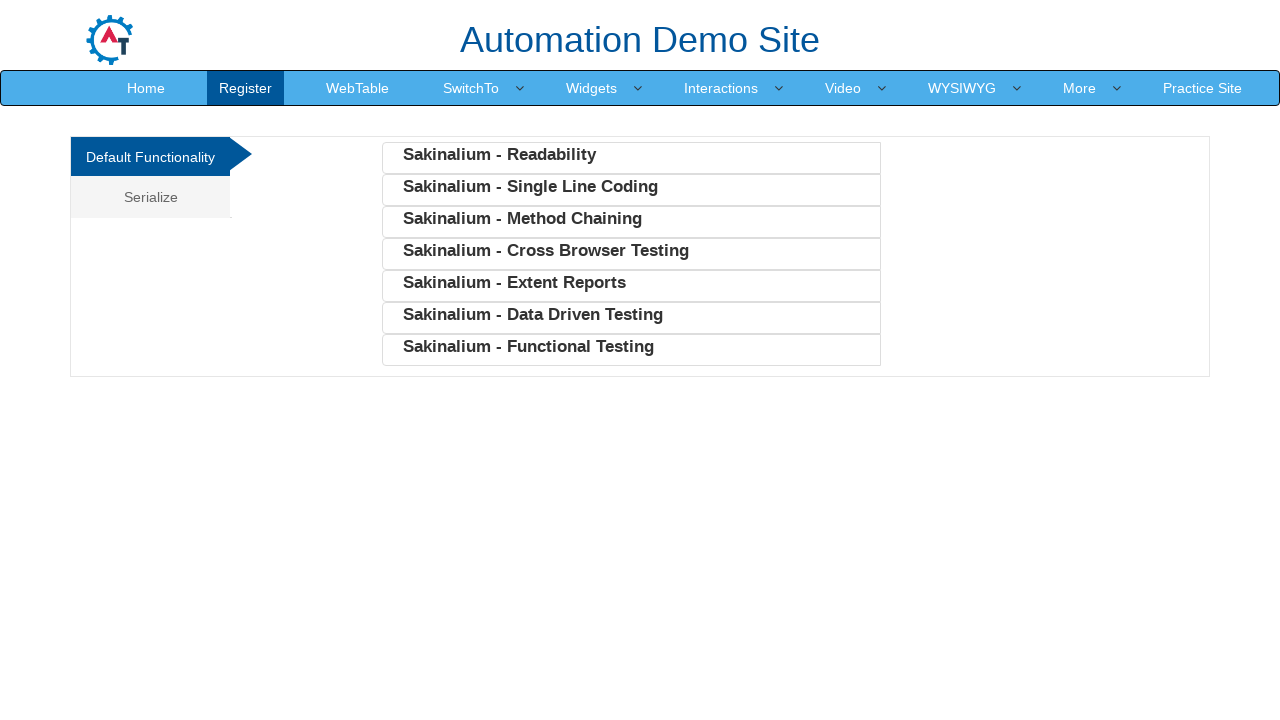

Clicked list item 1 while holding Control key at (631, 158) on //*[@id="Default"]/ul/li[1]
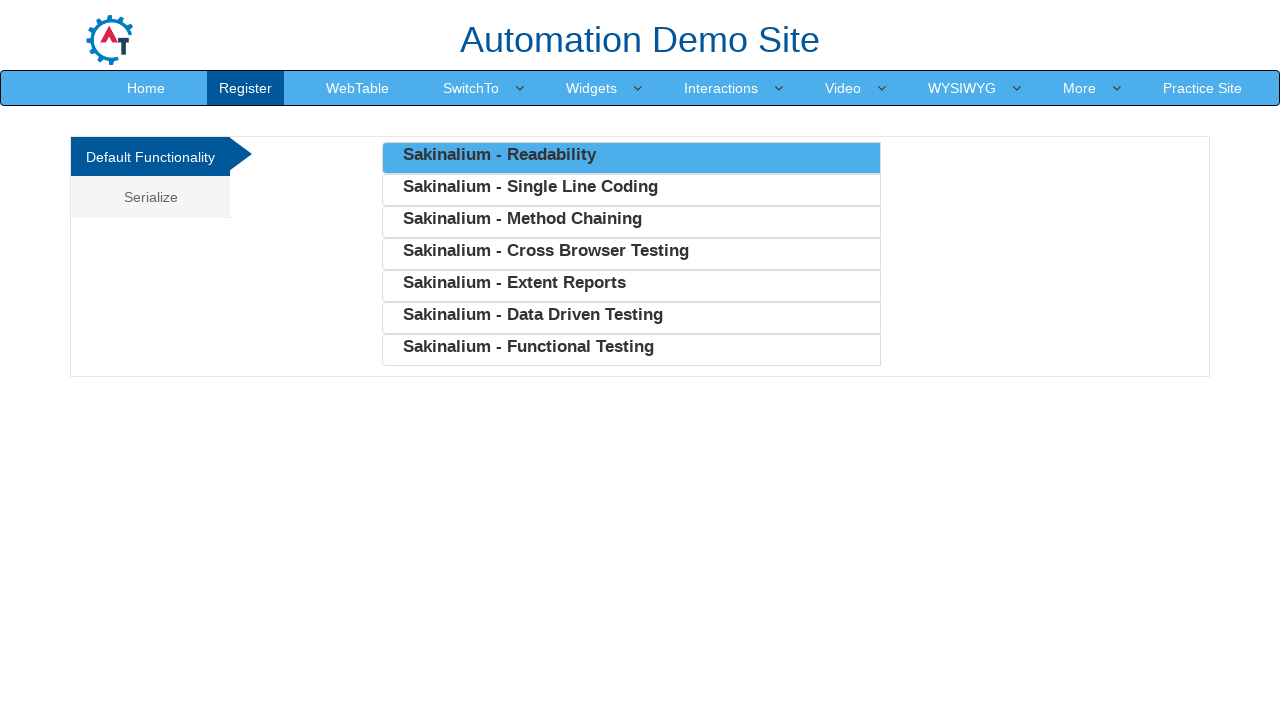

Clicked list item 3 while holding Control key at (631, 222) on //*[@id="Default"]/ul/li[3]
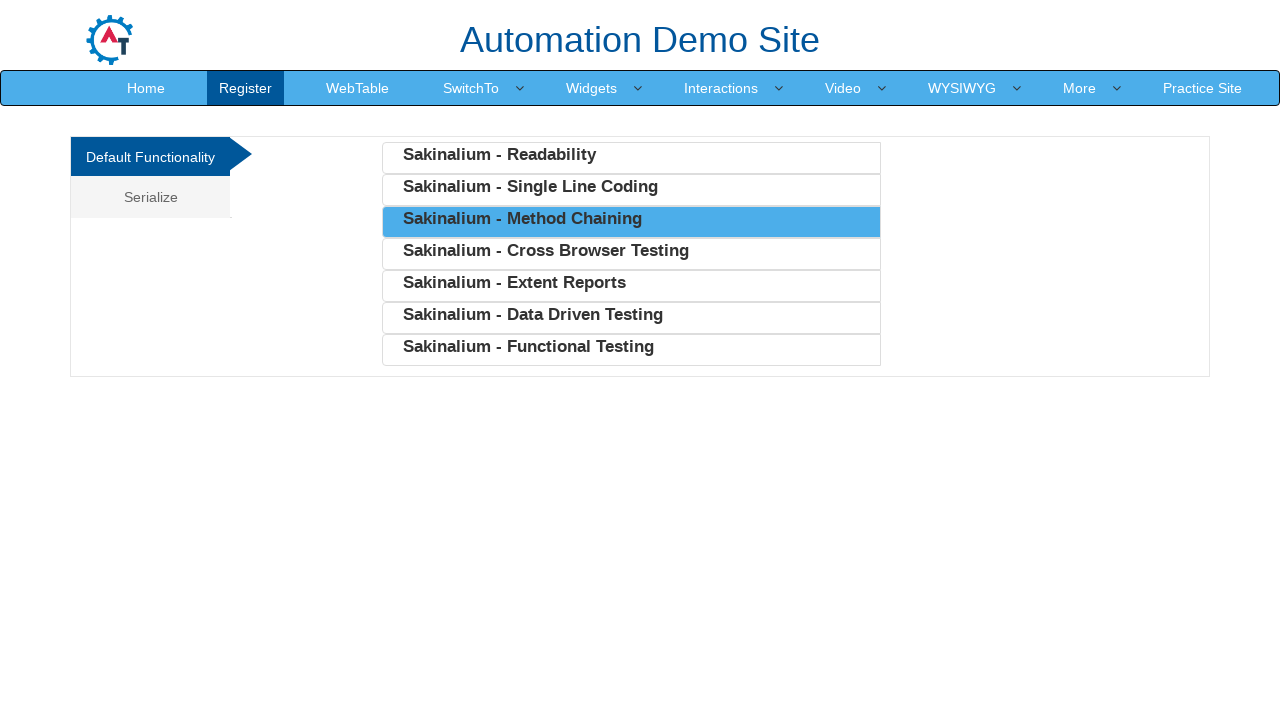

Clicked list item 5 while holding Control key at (631, 286) on //*[@id="Default"]/ul/li[5]
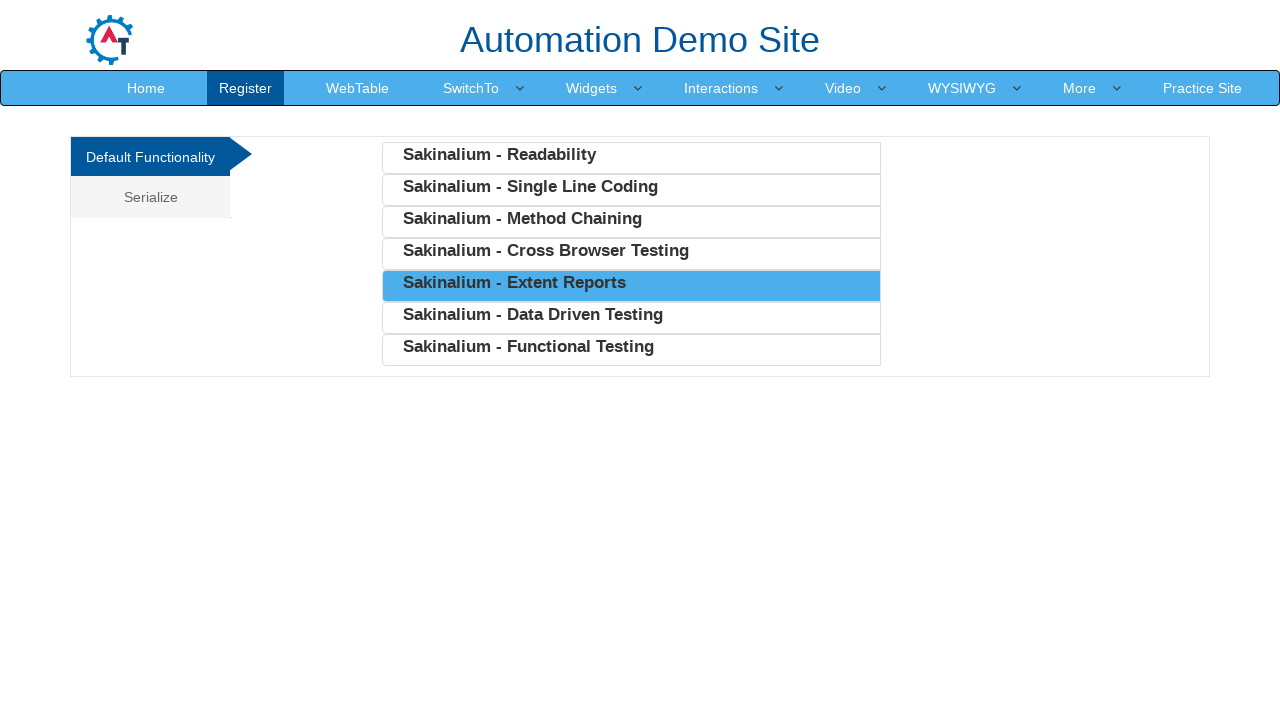

Clicked list item 7 while holding Control key at (631, 350) on //*[@id="Default"]/ul/li[7]
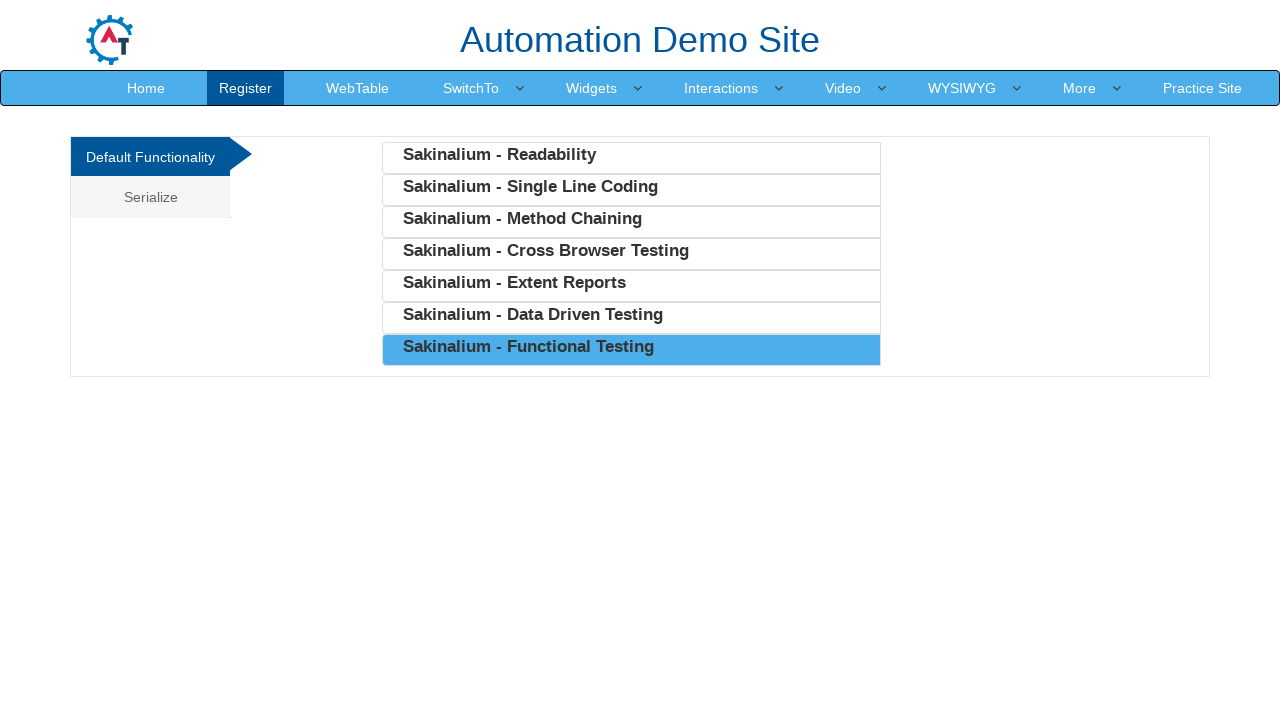

Released Control key - multi-select complete
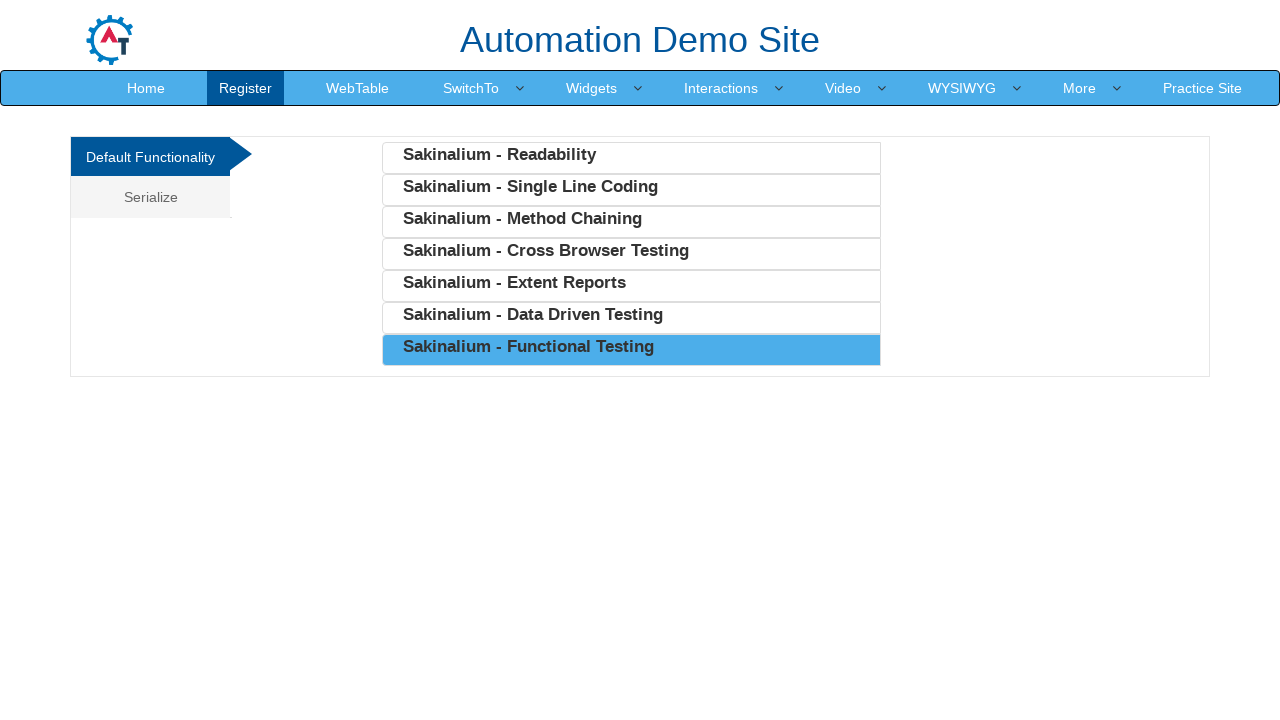

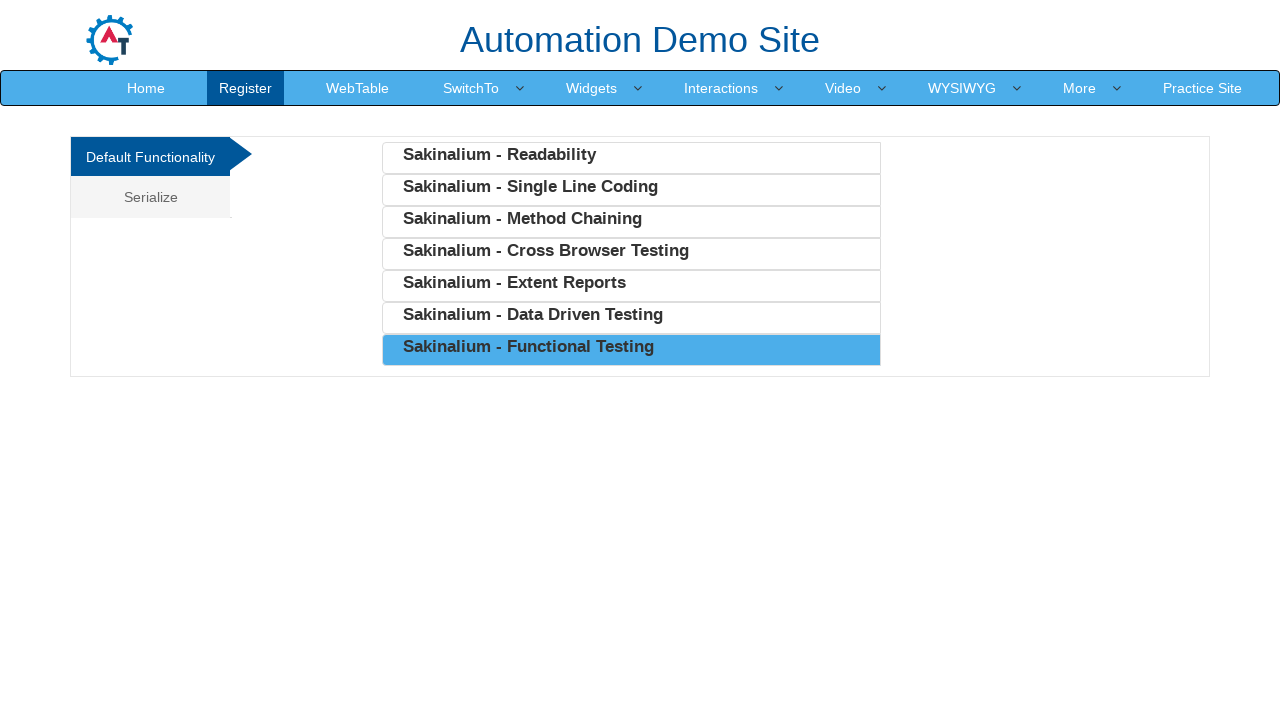